Tests file download functionality by navigating to a Chrome driver download page and clicking on a download link to initiate a file download.

Starting URL: https://chromedriver.storage.googleapis.com/index.html?path=102.0.5005.27/

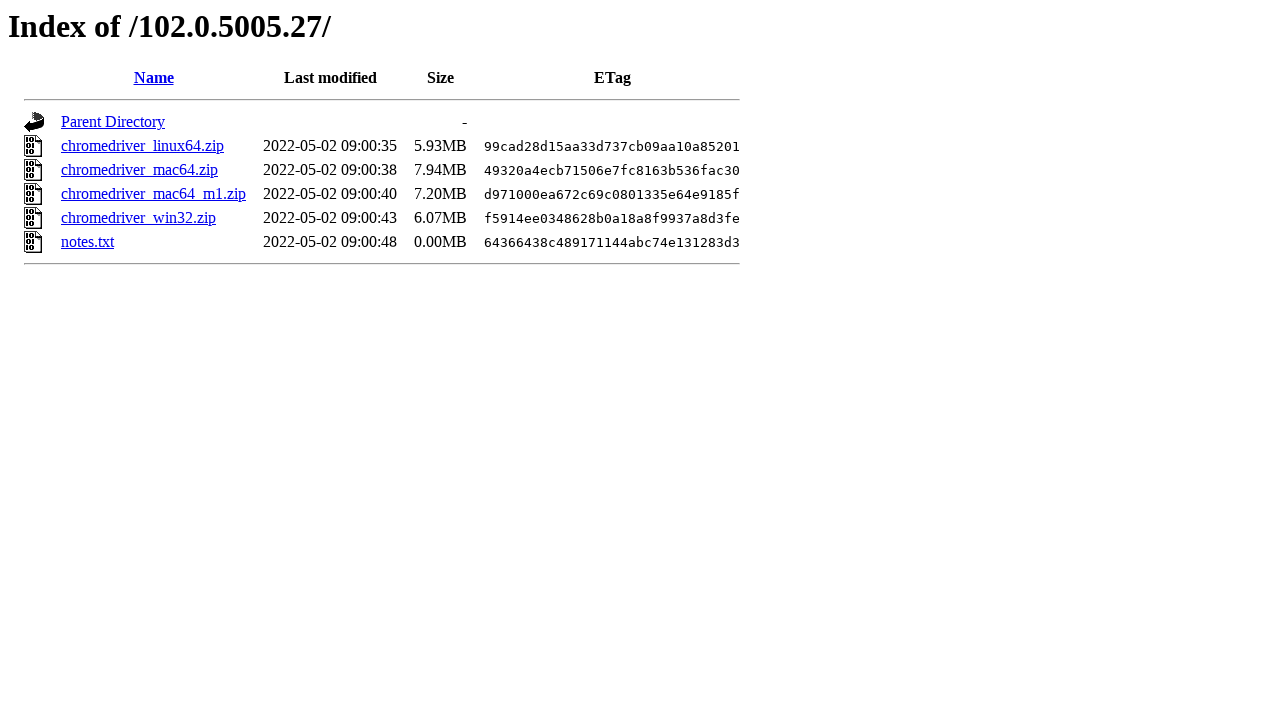

Navigated to Chrome driver download page
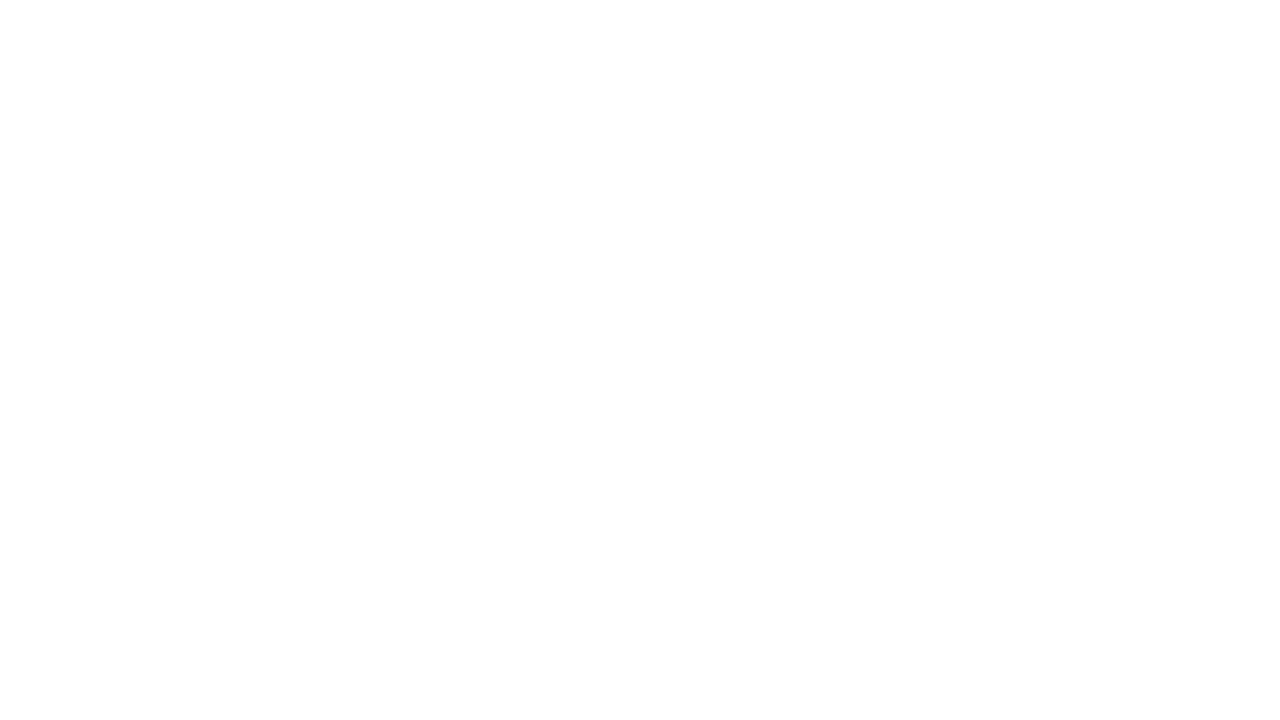

Clicked chromedriver_mac64.zip download link at (140, 170) on a:text('chromedriver_mac64.zip')
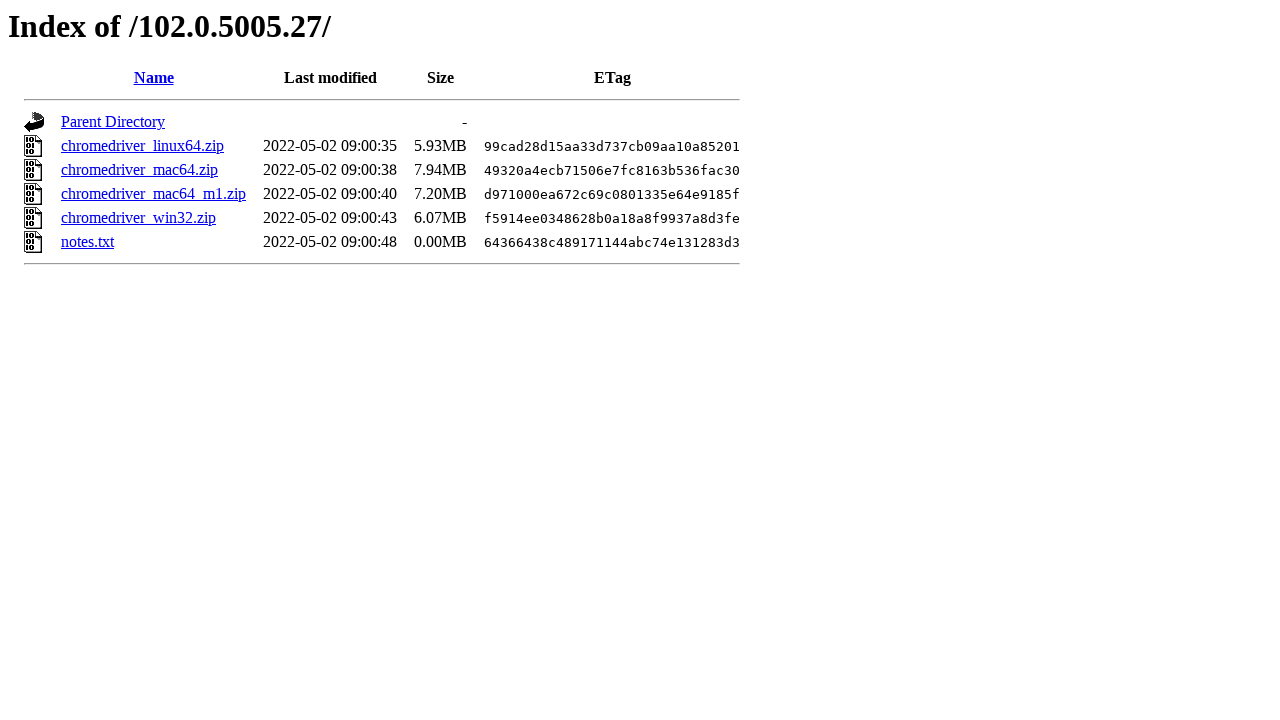

Download object obtained
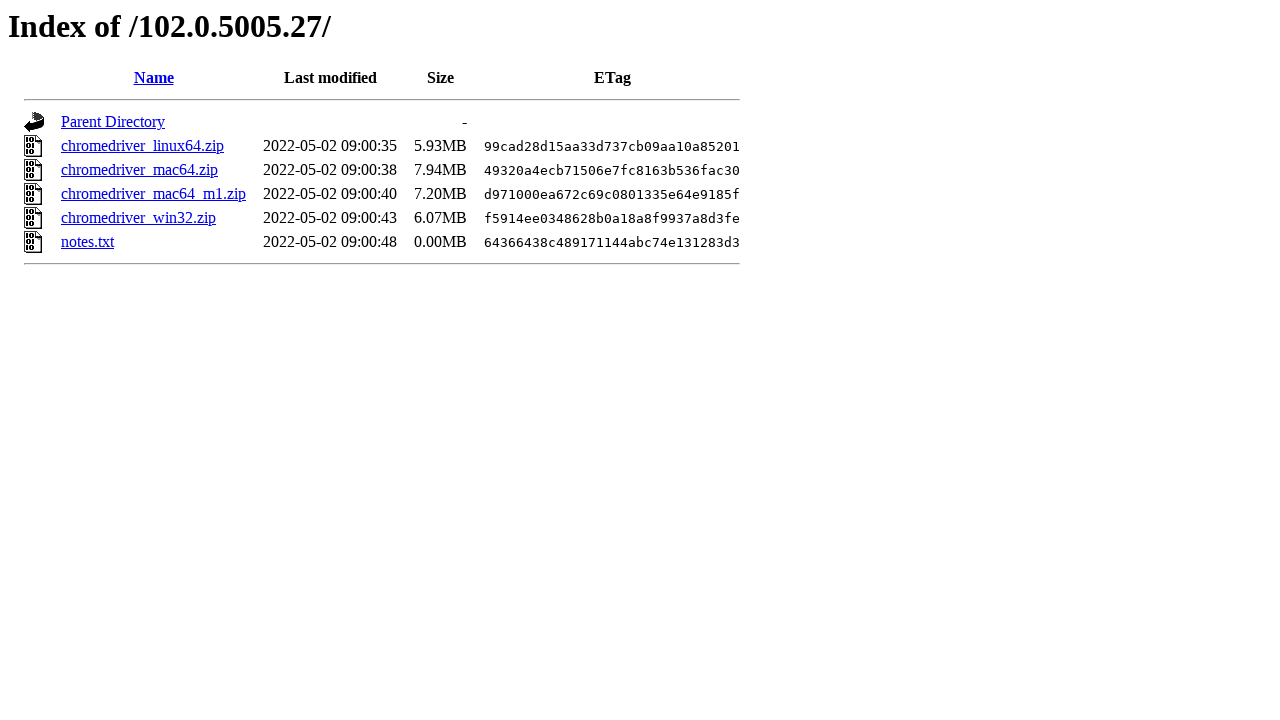

Download completed and file path retrieved
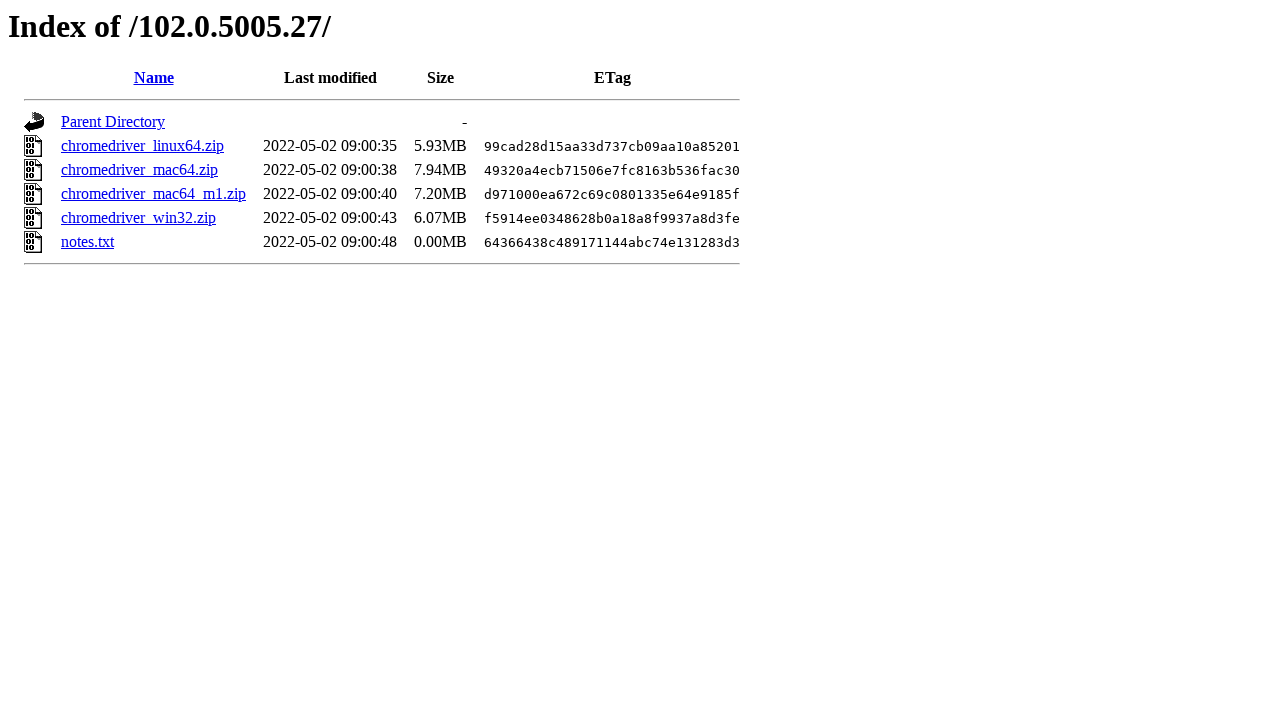

Download information printed: URL, page title, and suggested filename
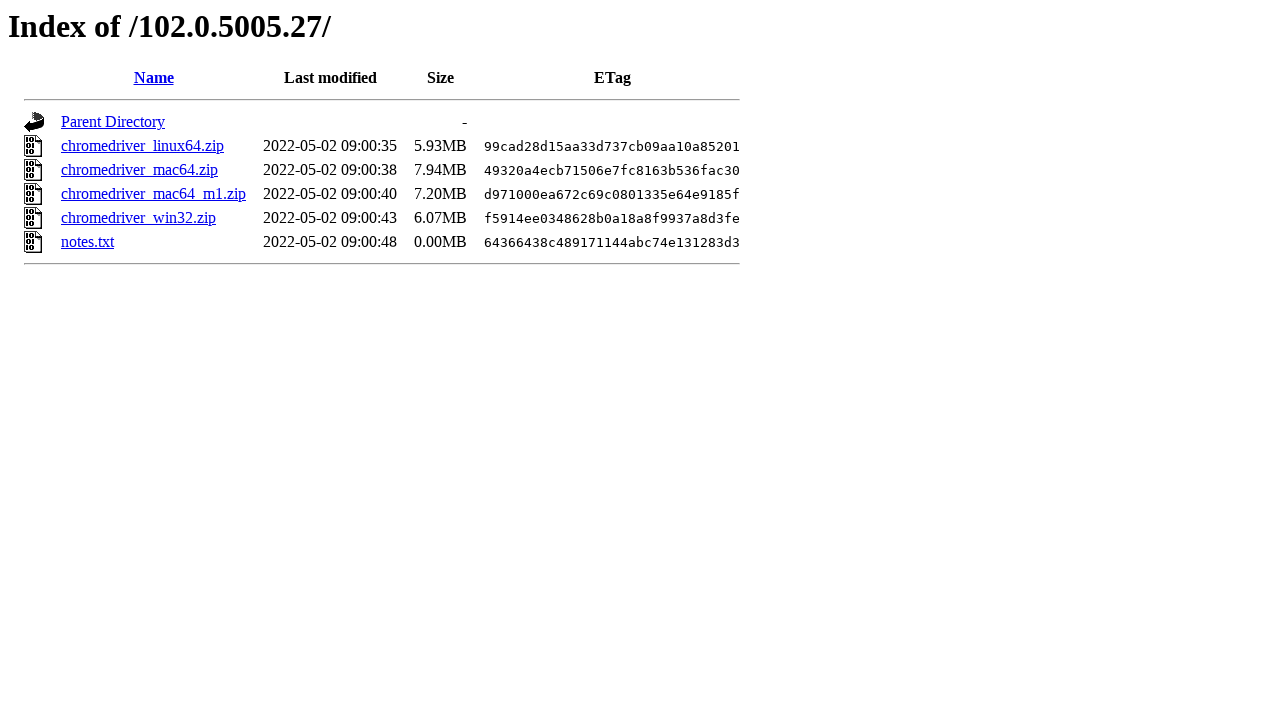

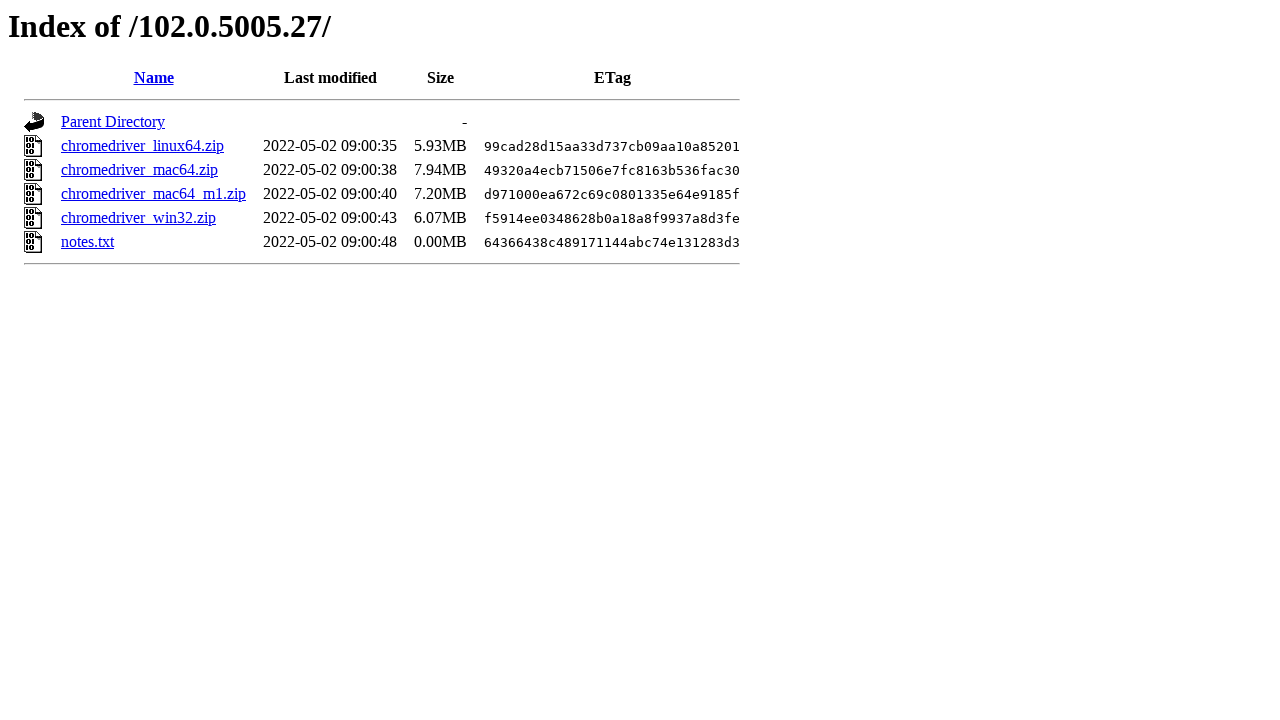